Tests dropdown selection on React Semantic UI demo page by selecting a name option

Starting URL: https://react.semantic-ui.com/maximize/dropdown-example-selection/

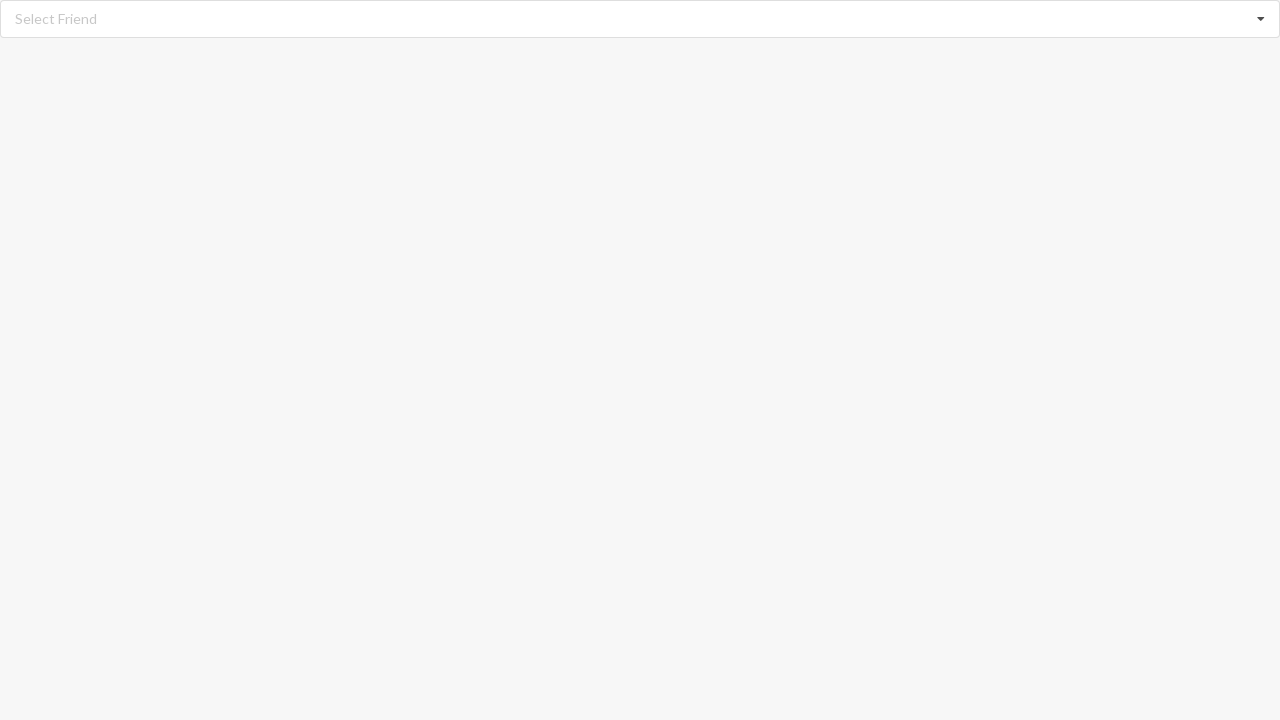

Clicked dropdown to open selection menu at (640, 19) on div.dropdown
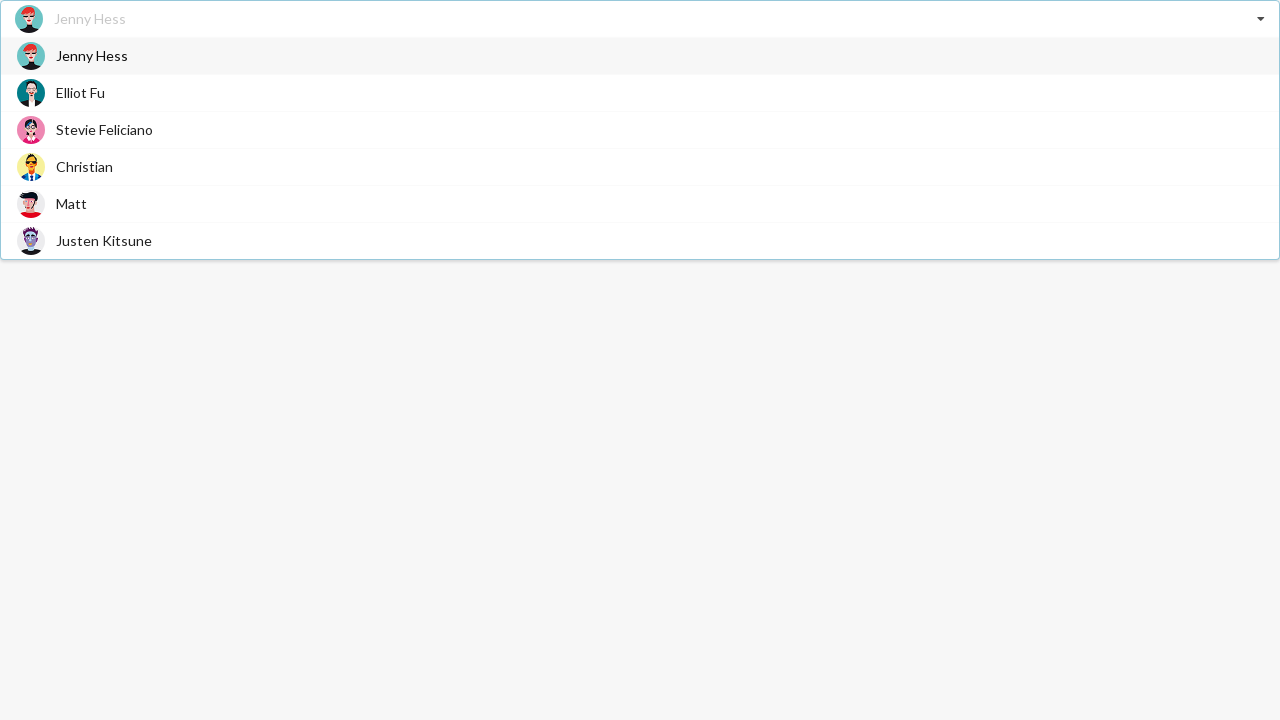

Waited for dropdown items to appear
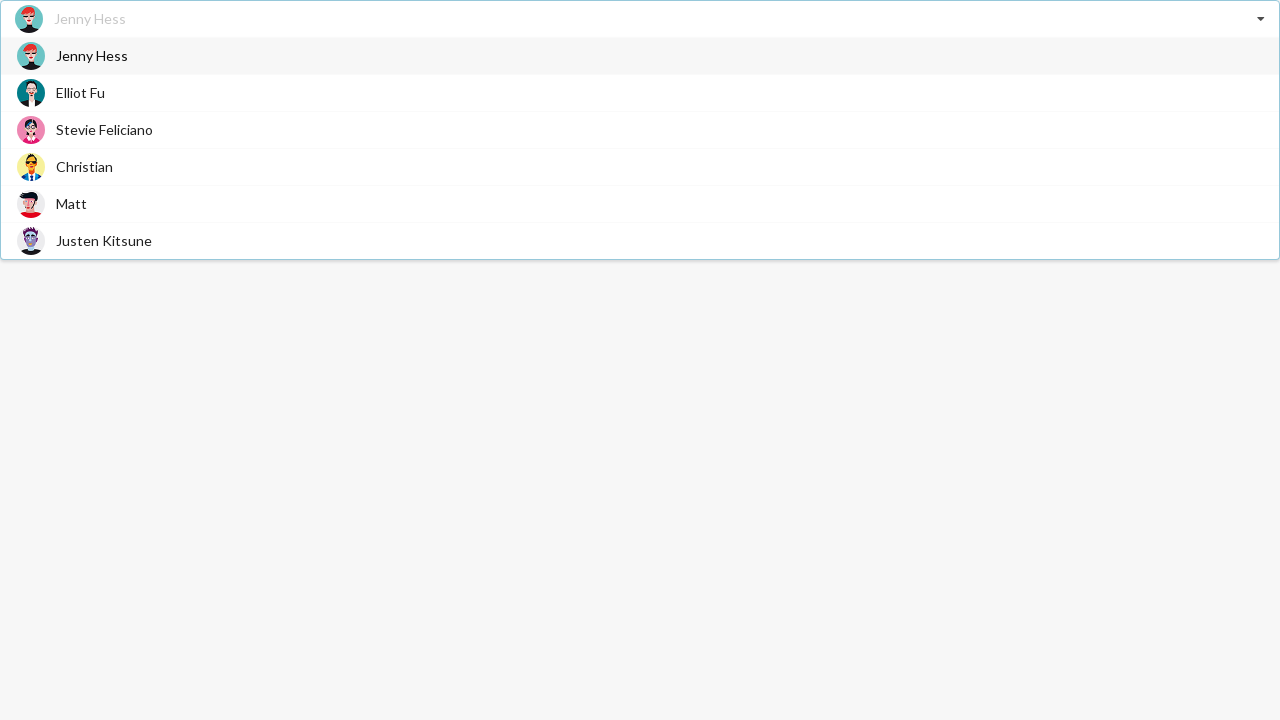

Selected 'Jenny Hess' from dropdown options at (92, 56) on div.item>span.text:has-text('Jenny Hess')
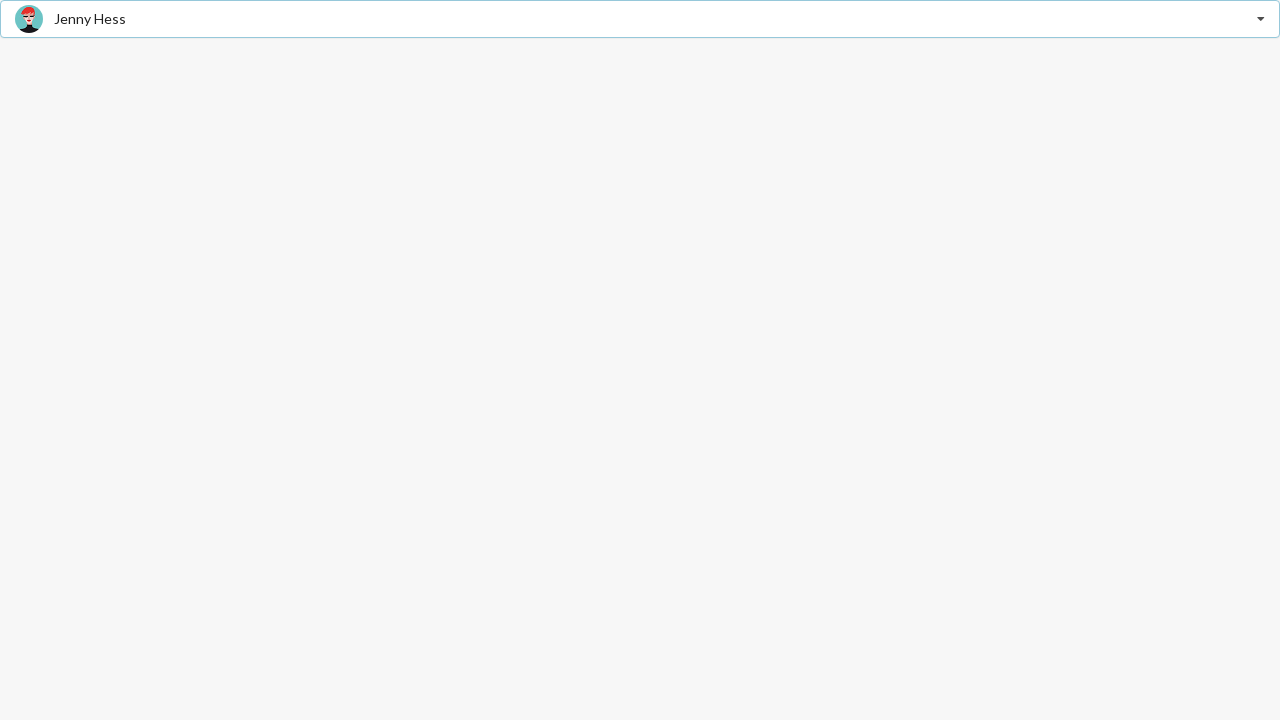

Verified that 'Jenny Hess' was successfully selected
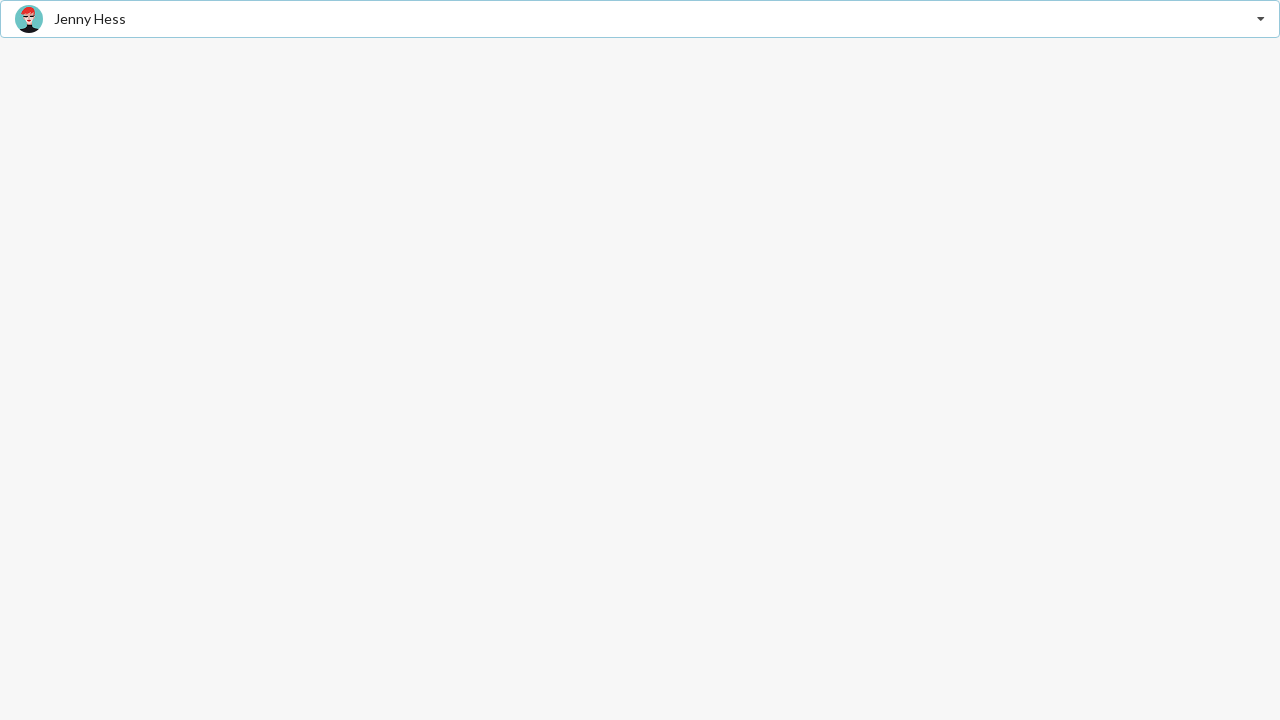

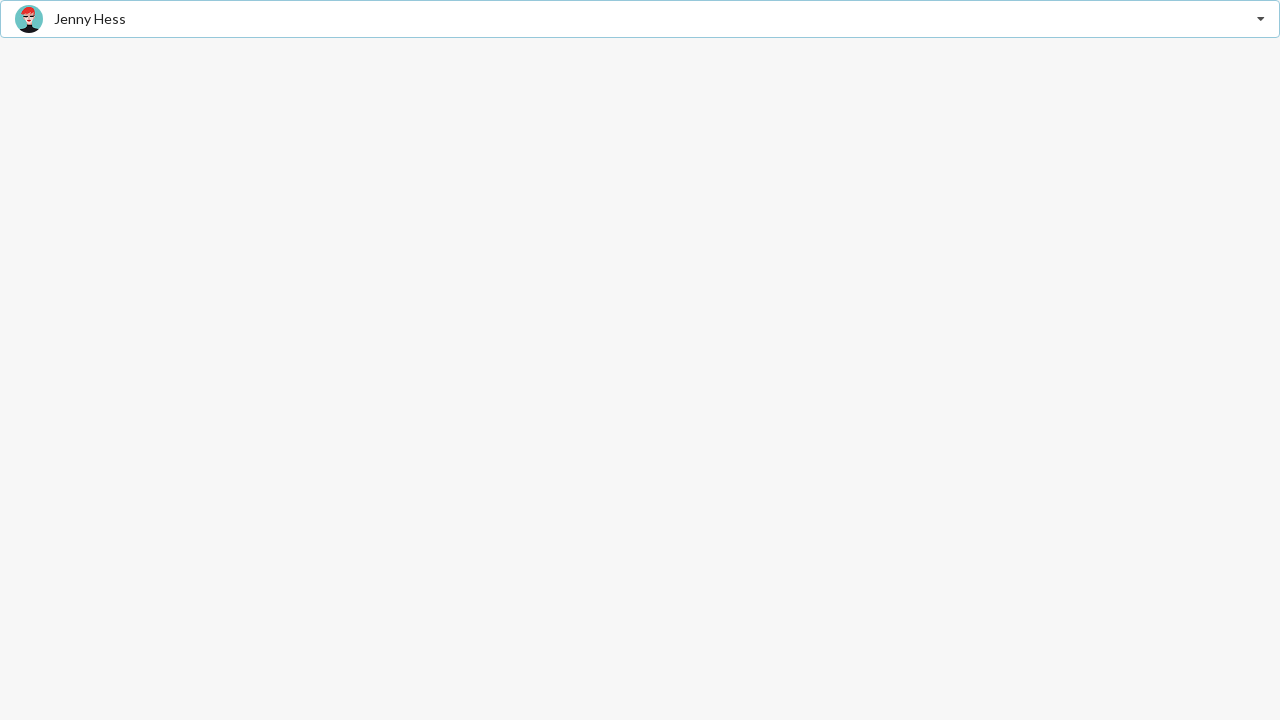